Tests delayed alert popup by clicking timer button and accepting the alert after it appears

Starting URL: https://demoqa.com/alerts

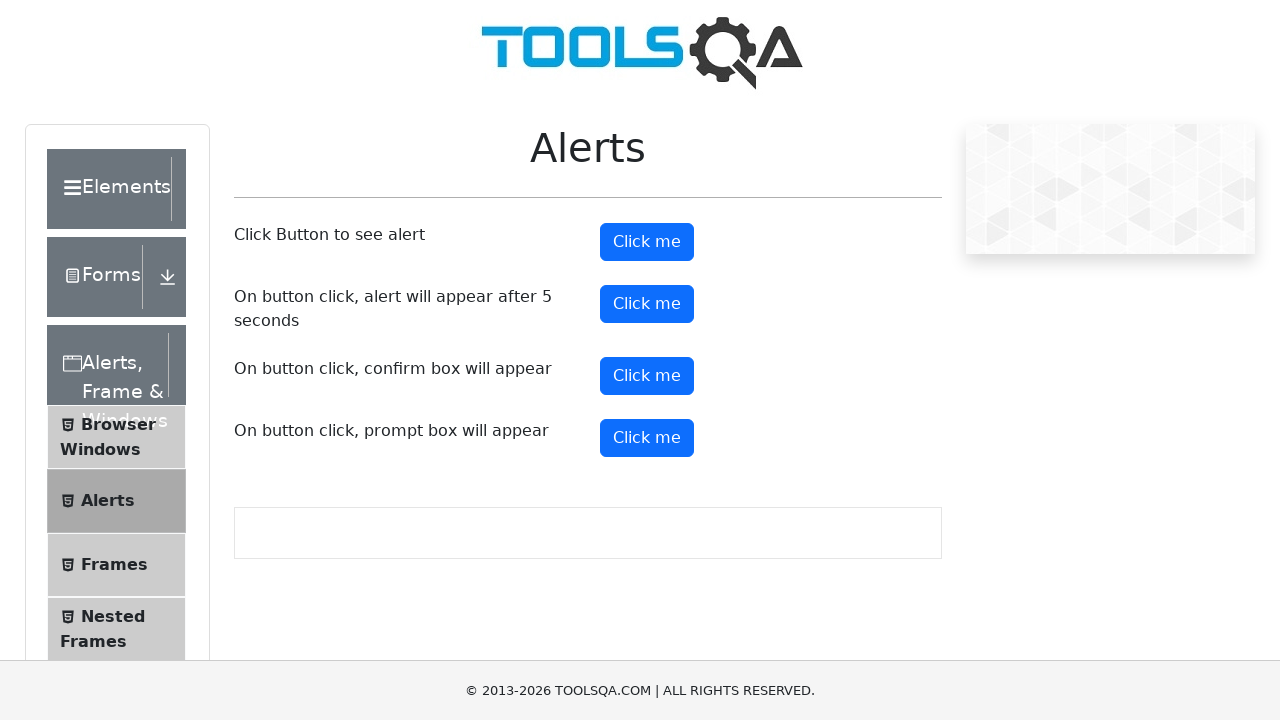

Set up dialog handler to automatically accept alerts
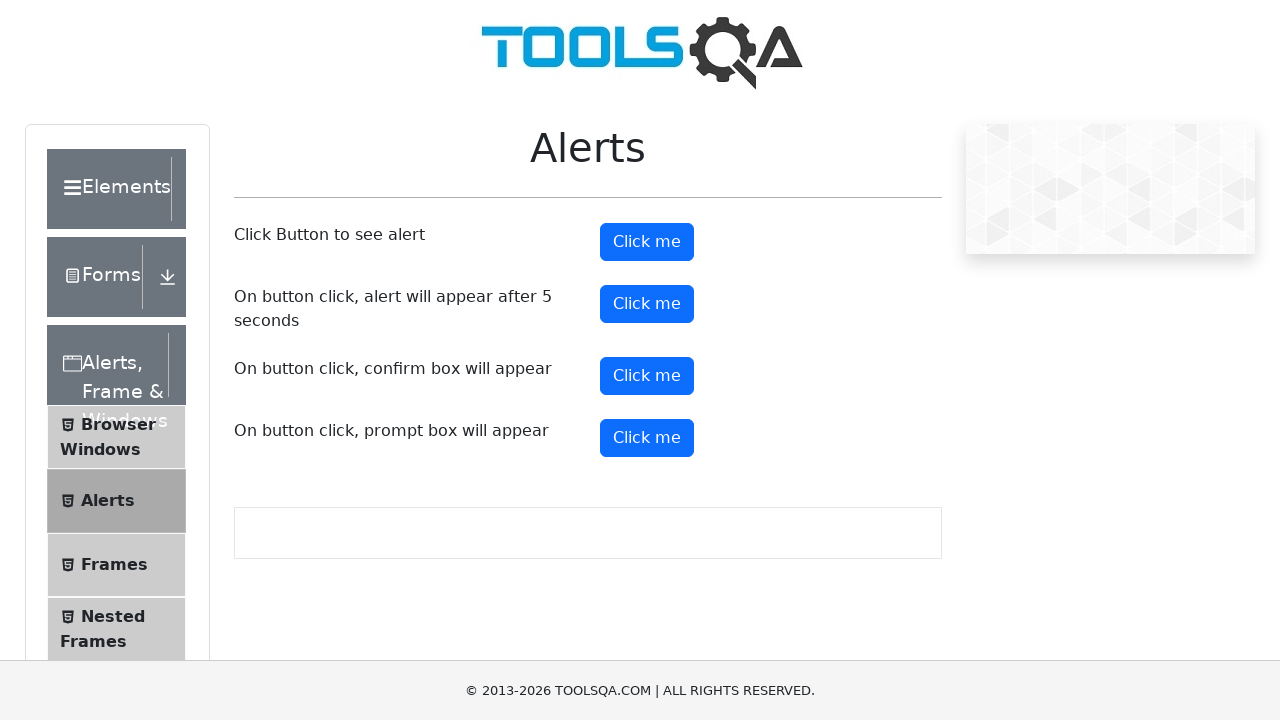

Clicked timer alert button to trigger delayed alert at (647, 304) on #timerAlertButton
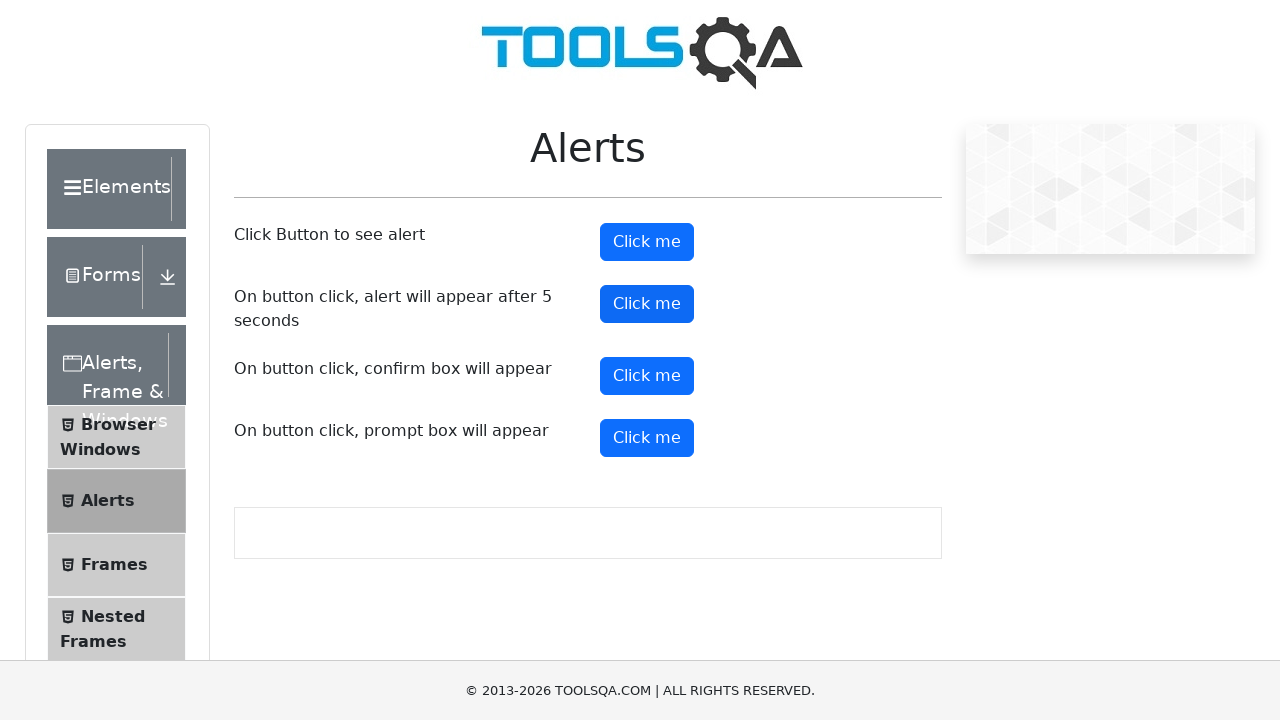

Waited 6 seconds for alert to appear and be accepted
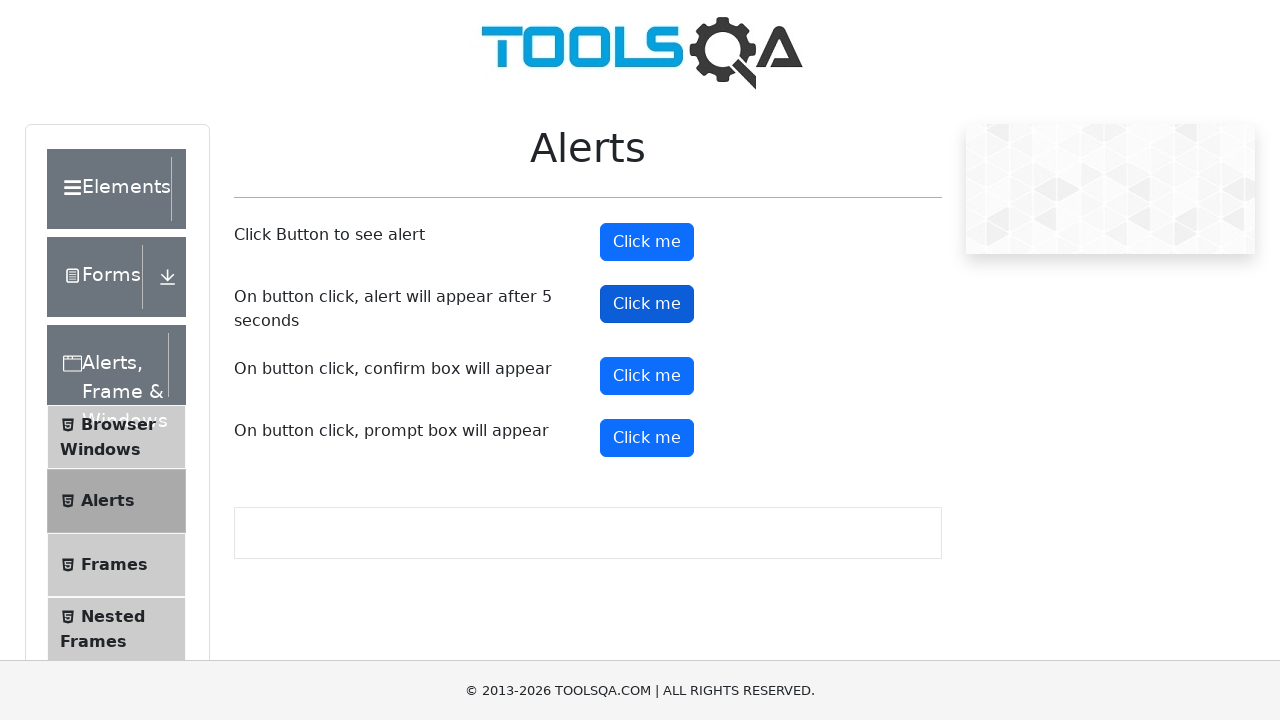

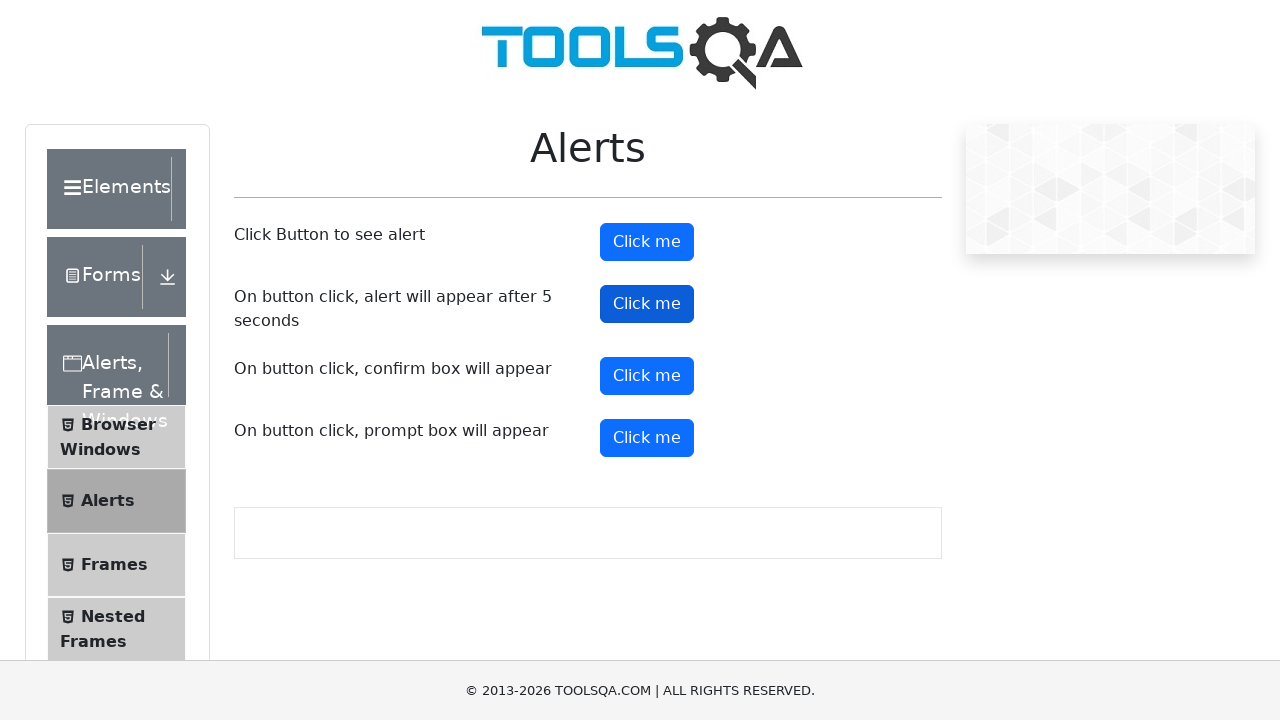